Tests page scrolling functionality by scrolling down the PhonePe homepage using JavaScript scroll commands

Starting URL: https://www.phonepe.com/

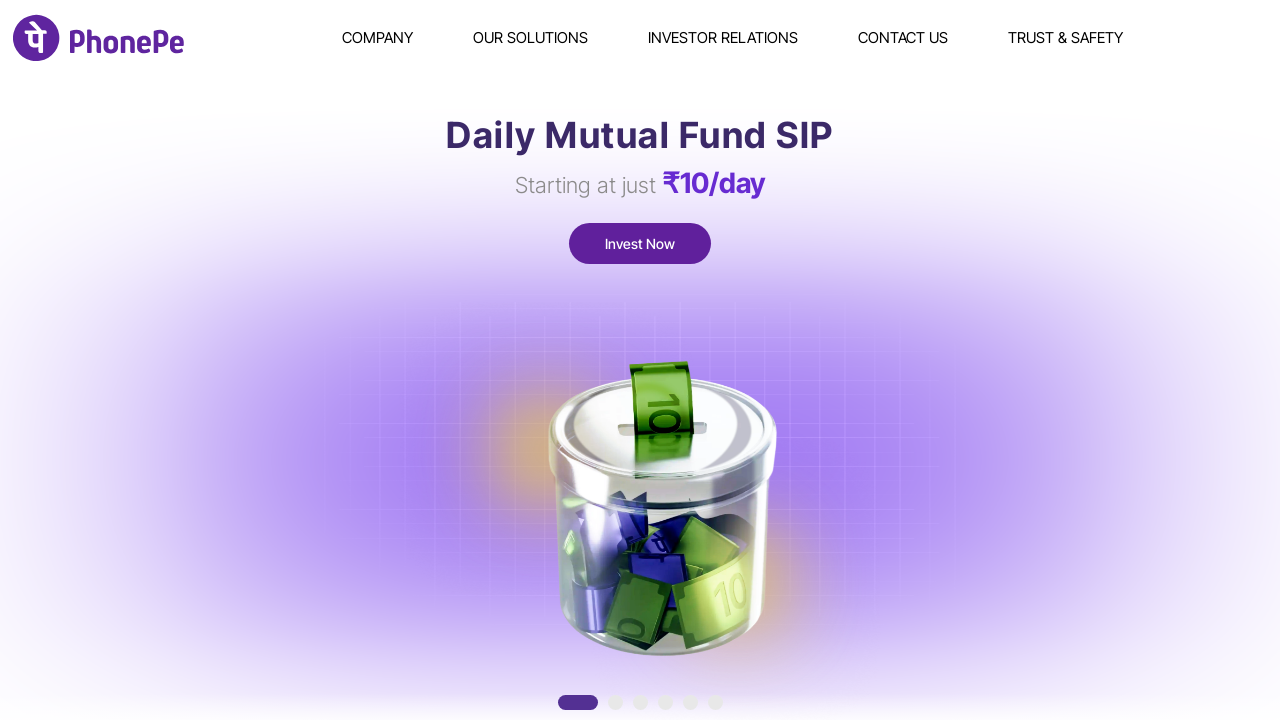

Scrolled down page by (1500, 1000) pixels using JavaScript
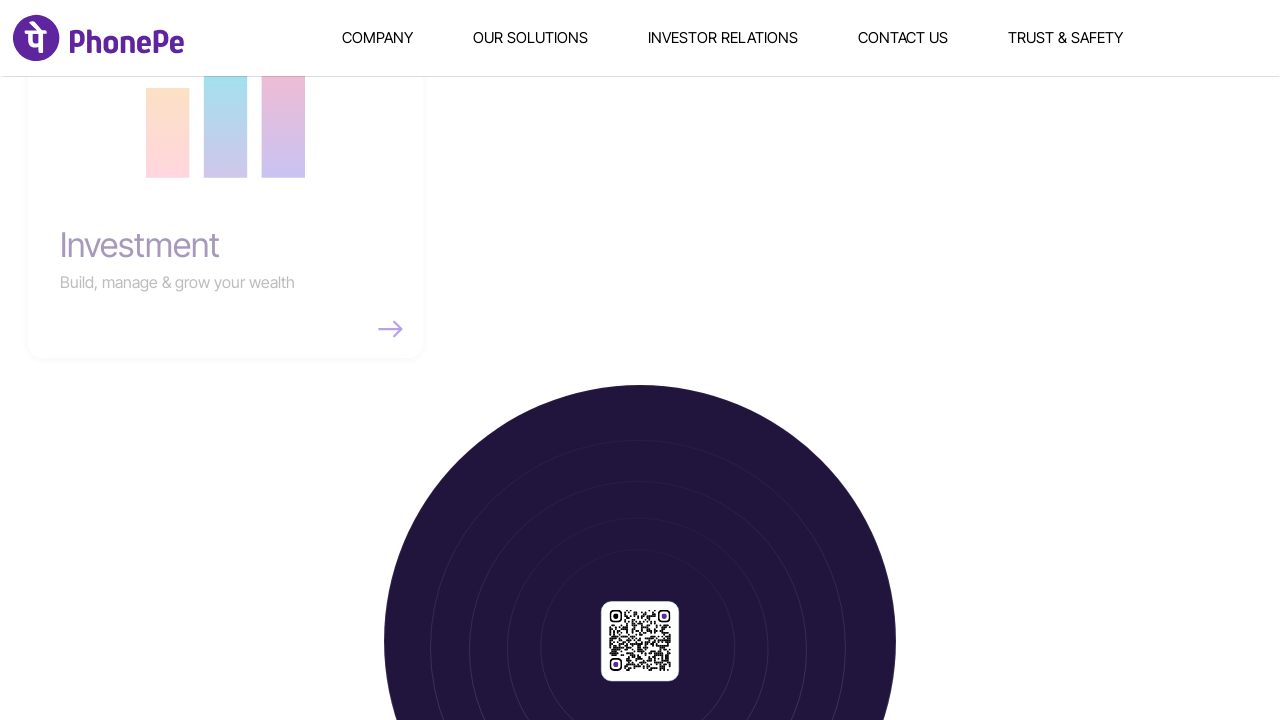

Waited 500ms for scroll animation to complete
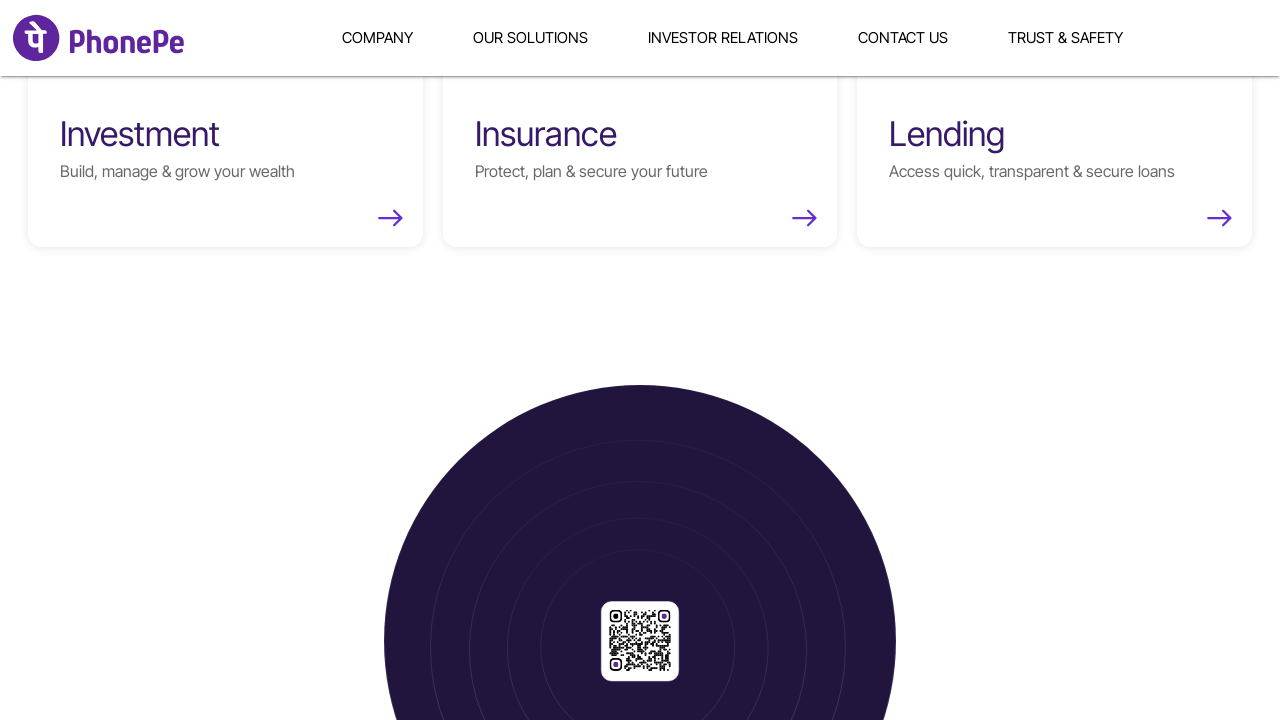

Scrolled down further by (500, 1000) pixels using JavaScript
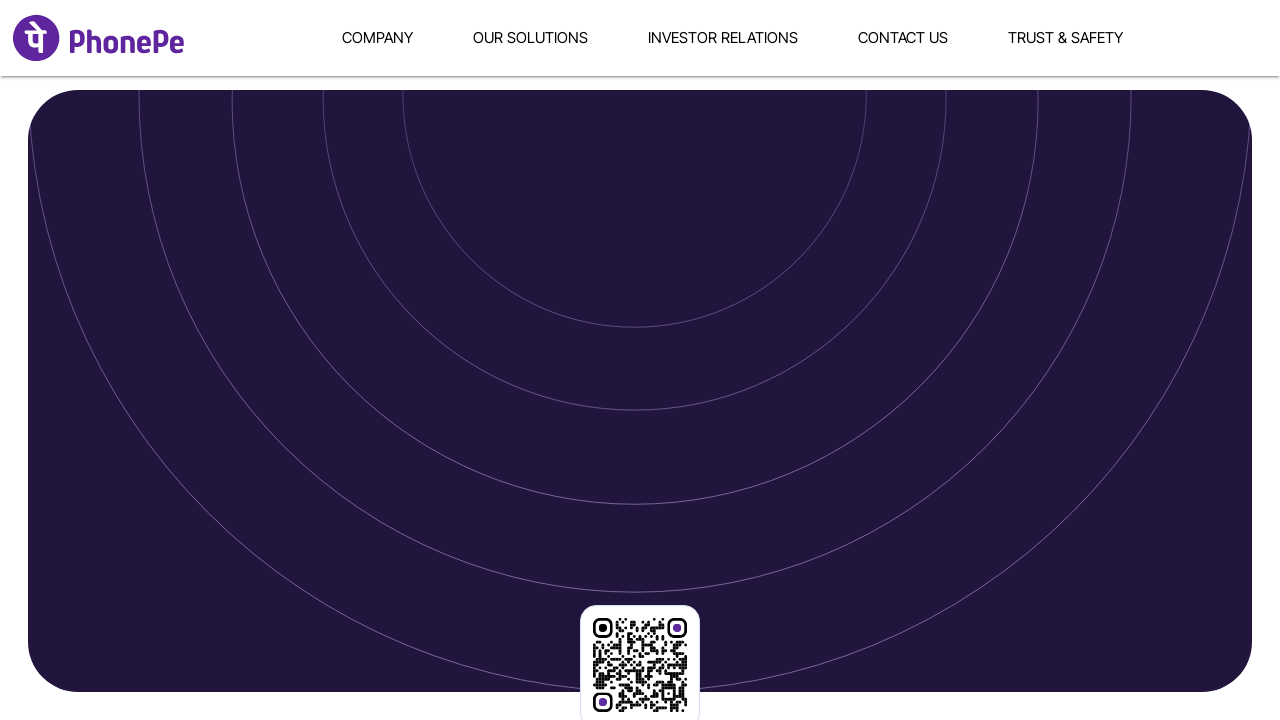

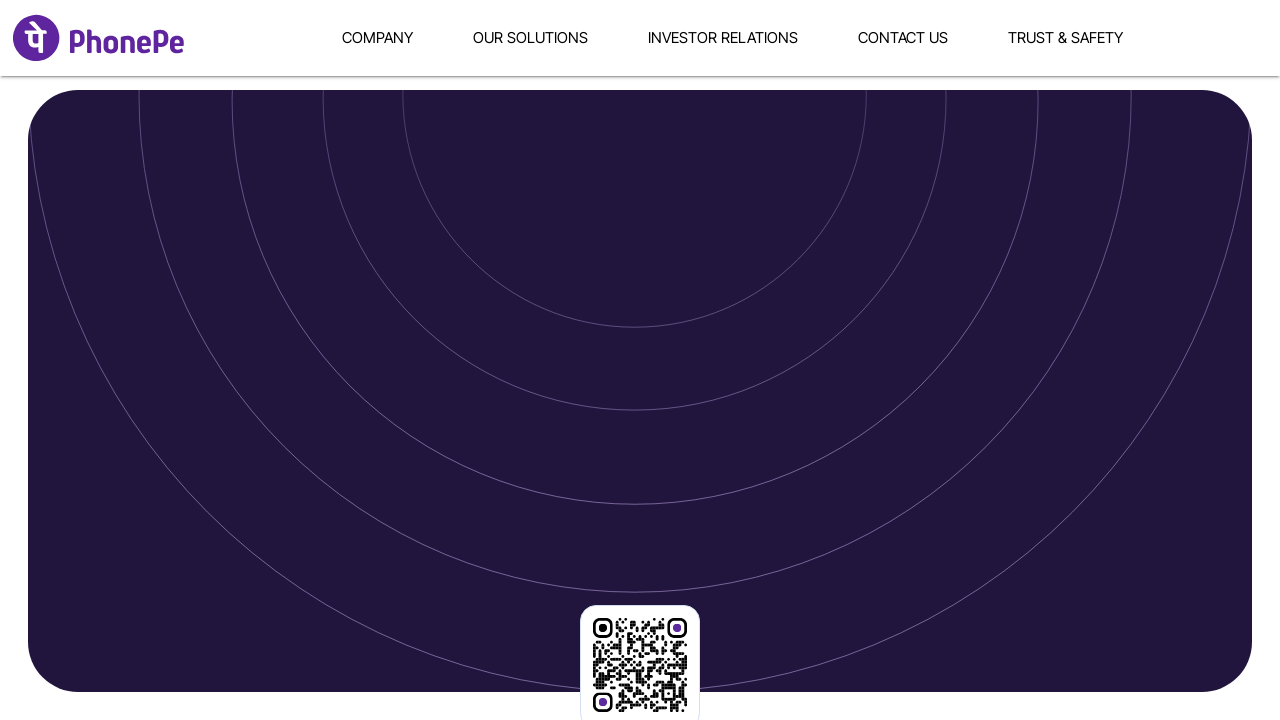